Tests JavaScript prompt dialog handling by triggering a prompt, entering text, and accepting it

Starting URL: https://the-internet.herokuapp.com/javascript_alerts

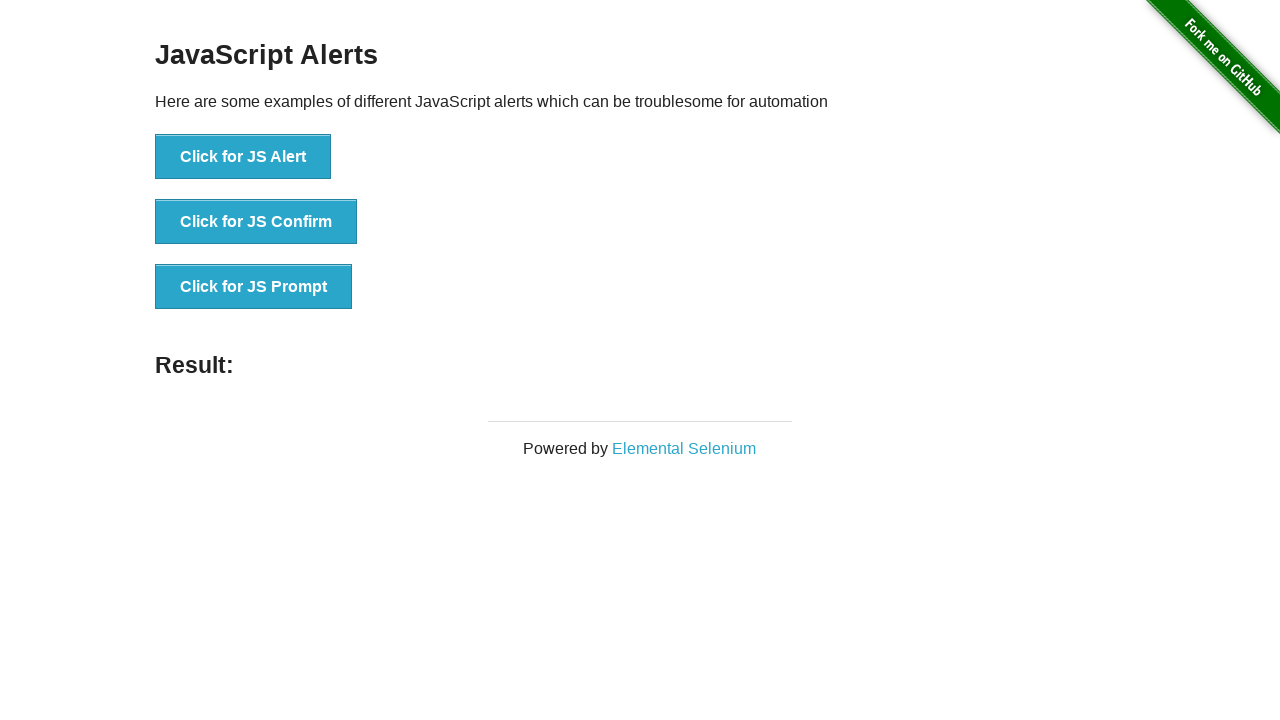

Set up dialog handler to accept prompt with text 'Hello, Selenium'
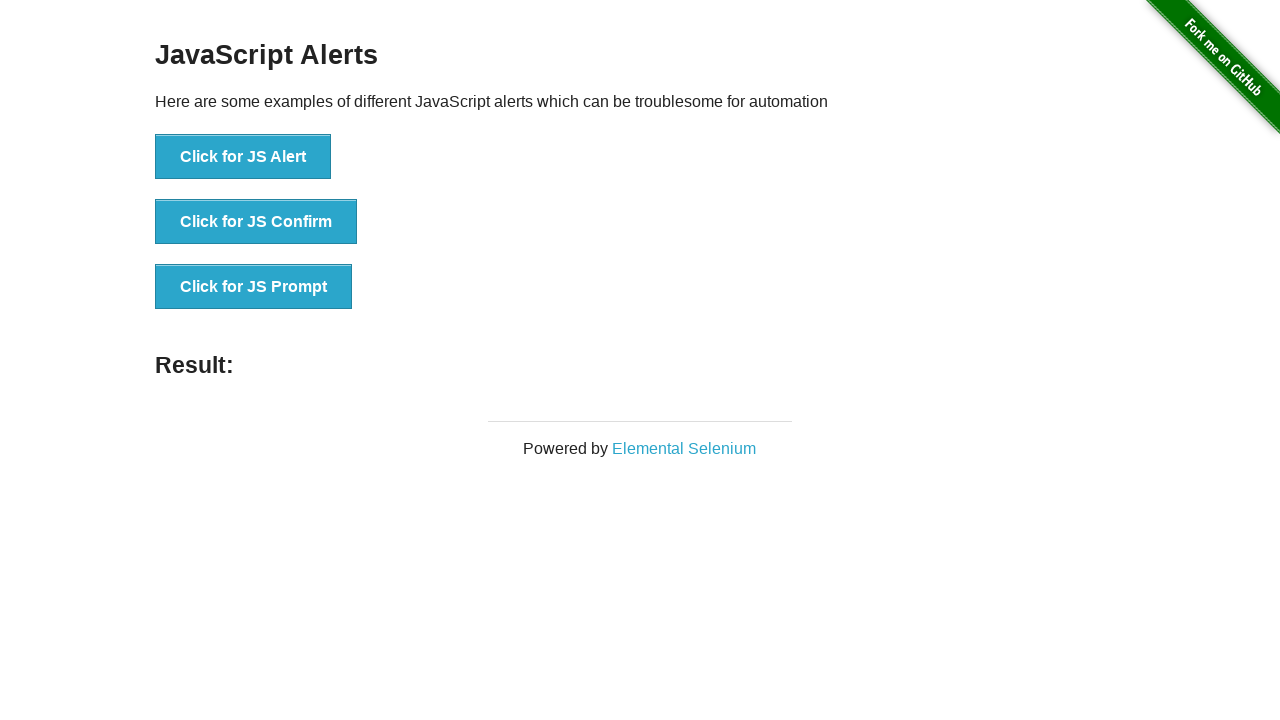

Clicked button to trigger JavaScript prompt dialog at (254, 287) on xpath=//*[@id="content"]/div/ul/li[3]/button
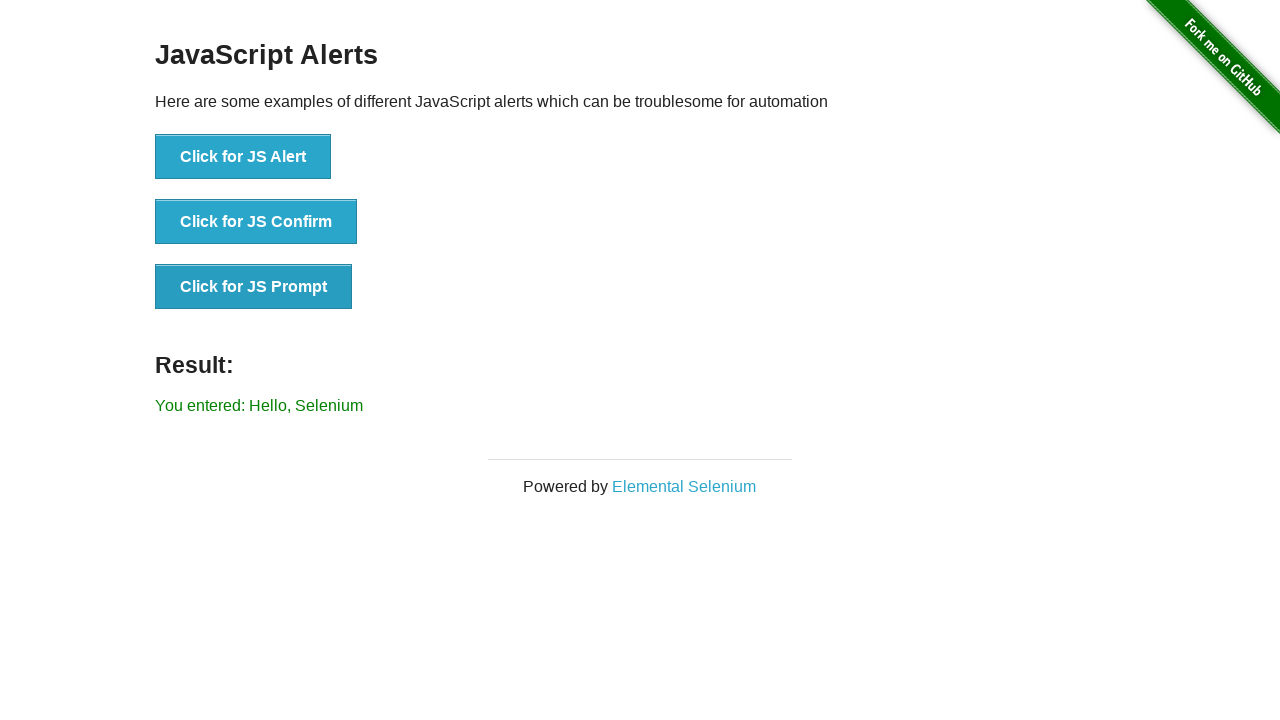

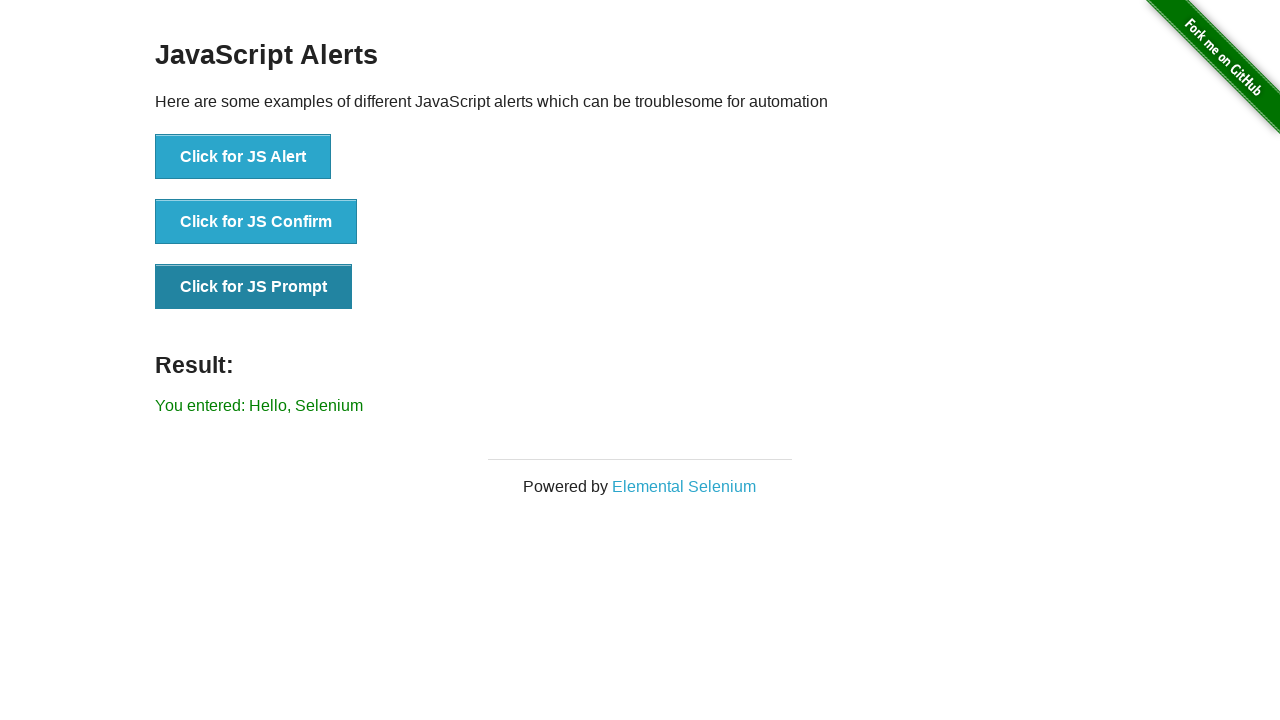